Tests the text box form by filling name and email fields, submitting, and verifying the output message.

Starting URL: https://demoqa.com

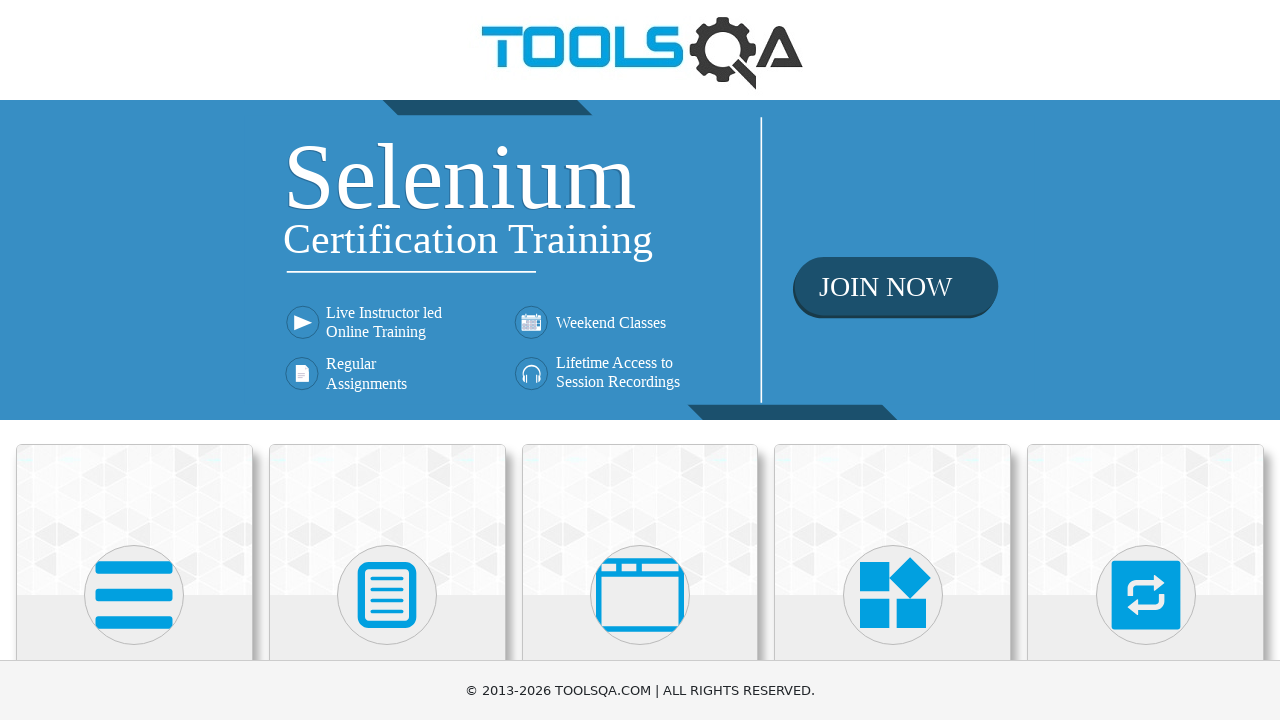

Clicked on Elements card at (134, 520) on xpath=//div[@class='card mt-4 top-card'][1]
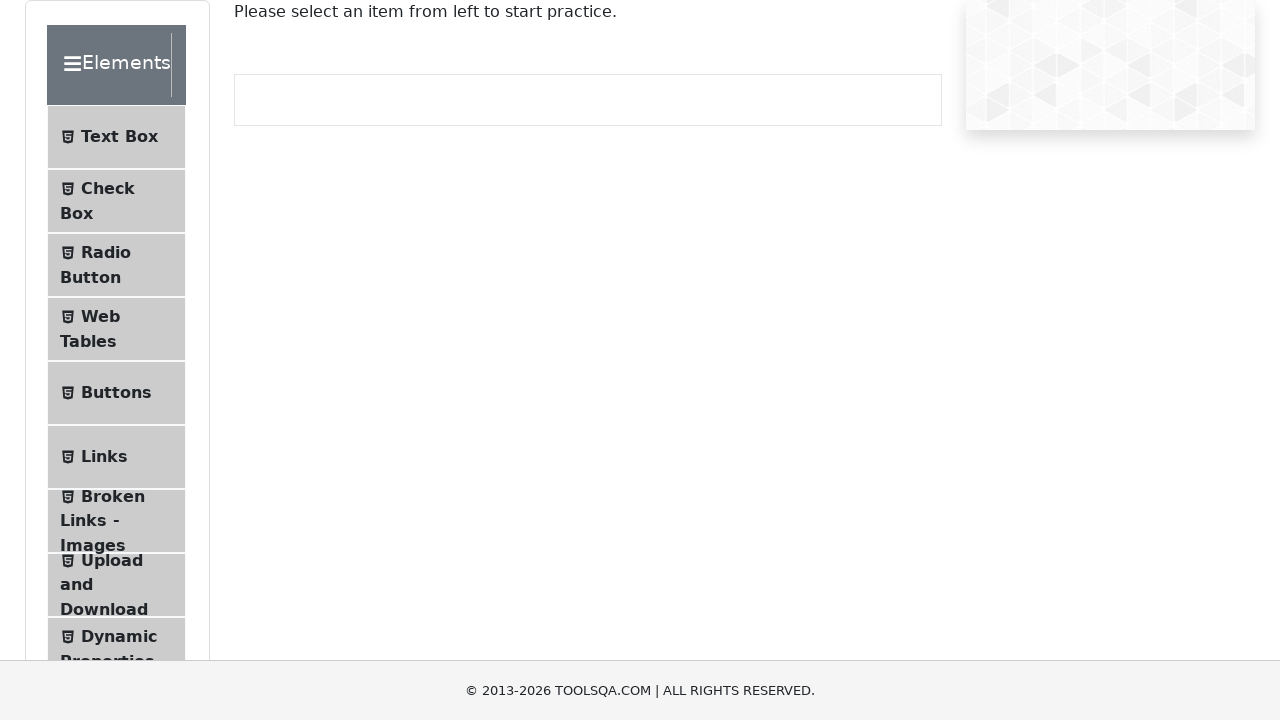

Clicked on Text Box menu item at (116, 137) on xpath=//li[@id='item-0'][1]
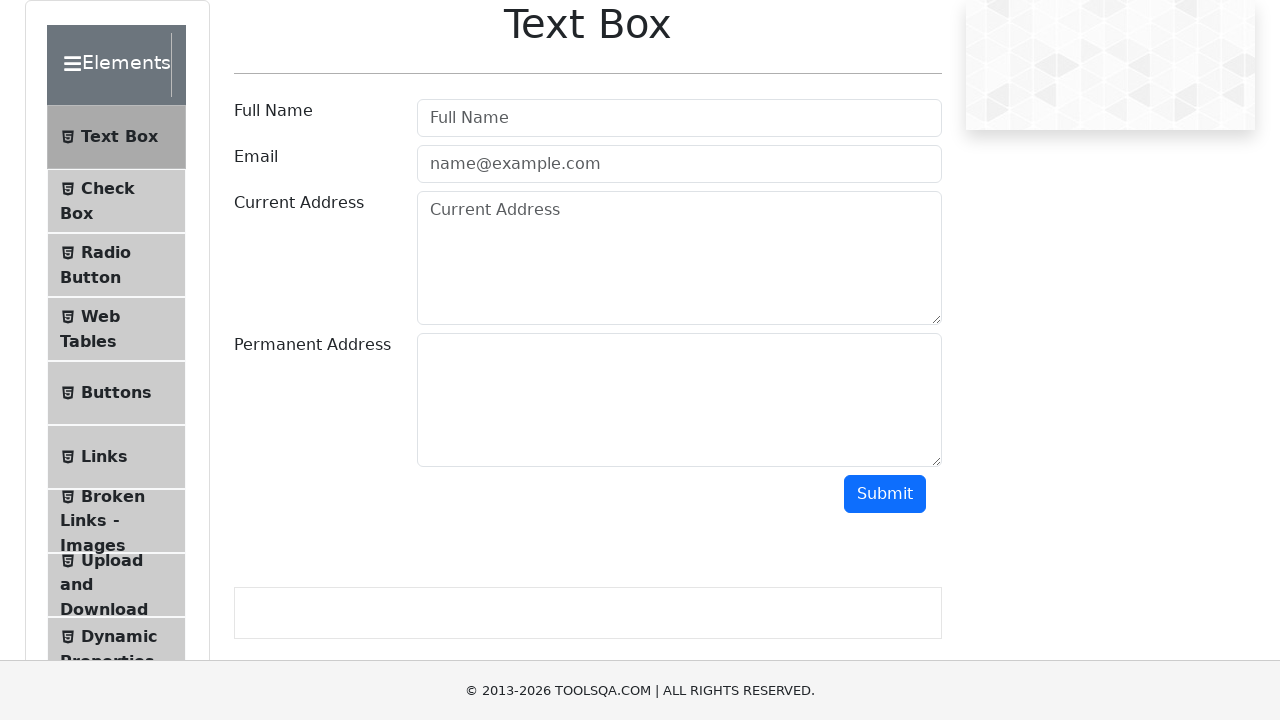

Filled in Full Name field with 'Barak Obama' on xpath=//input[@class=' mr-sm-2 form-control'][1]
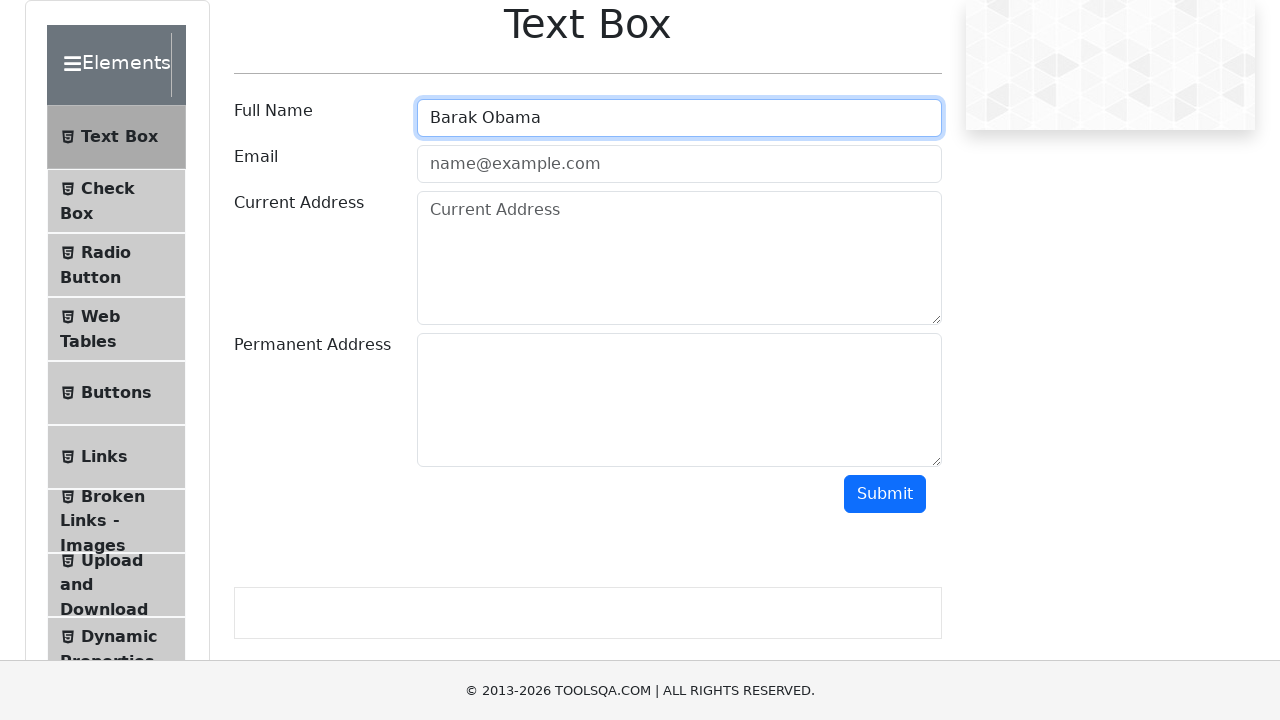

Filled in Email field with 'barak1961@gmail.com' on input.mr-sm-2.form-control
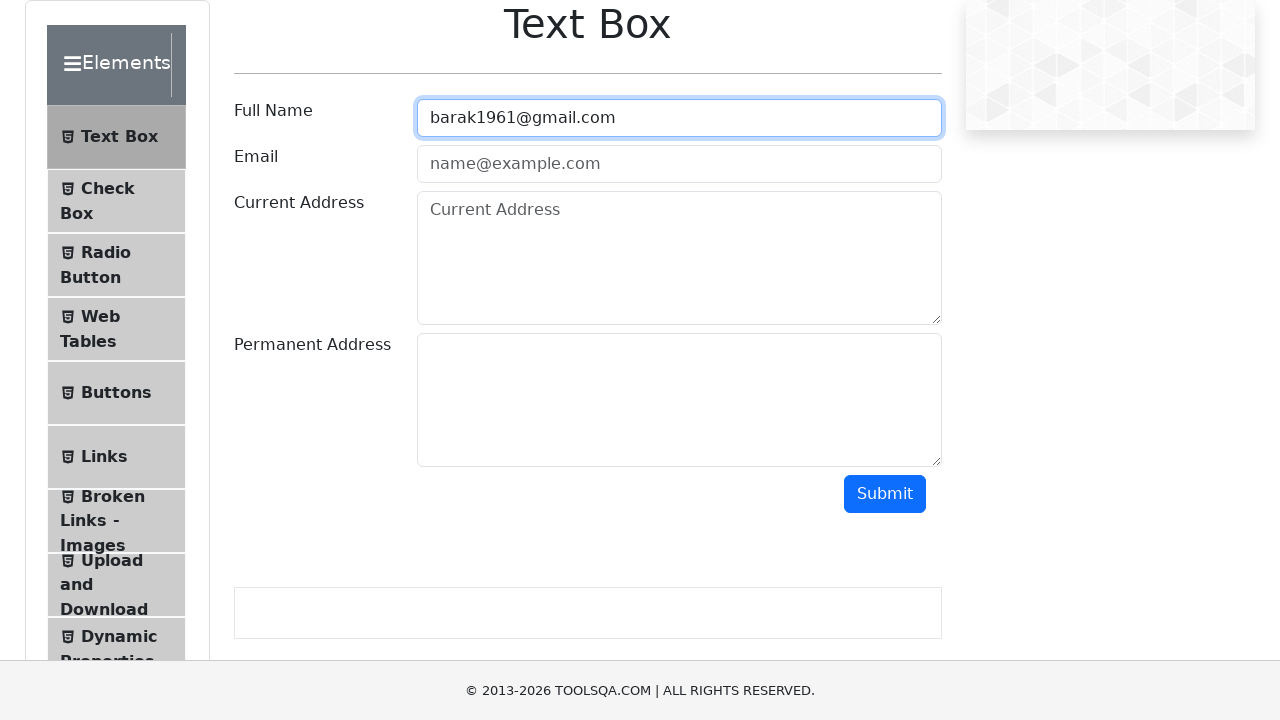

Clicked submit button at (885, 494) on #submit
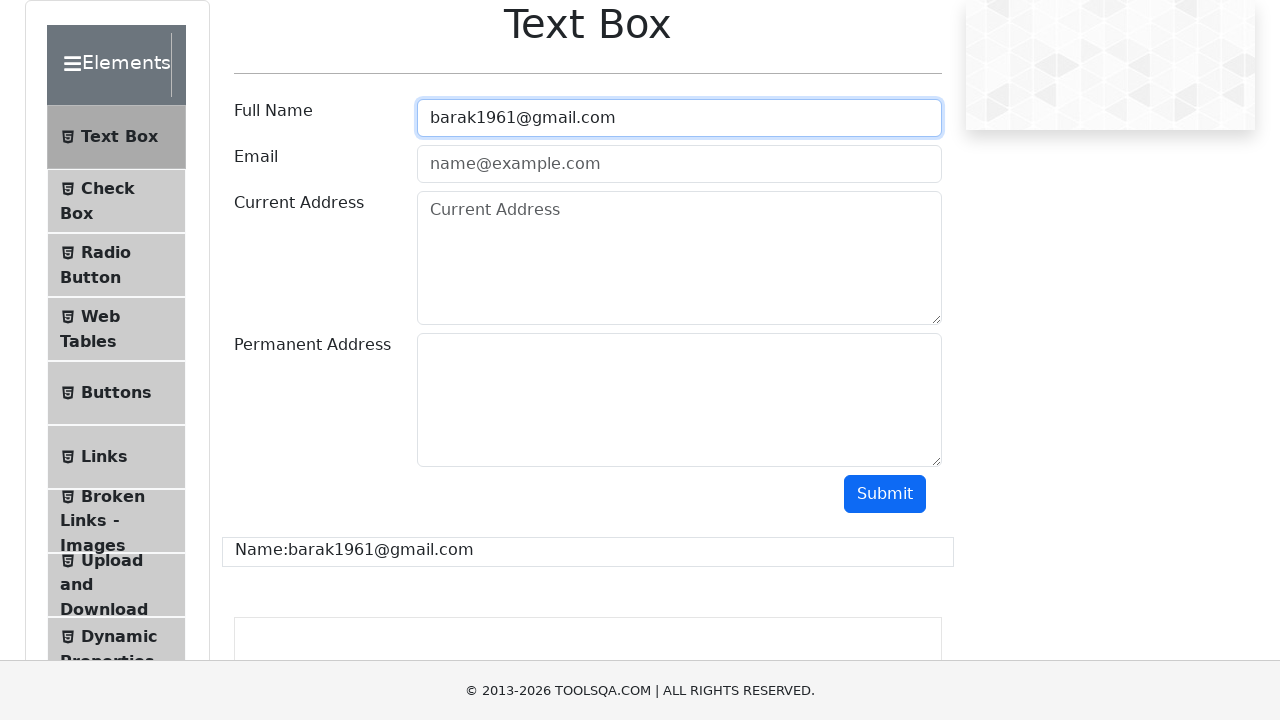

Output message appeared after form submission
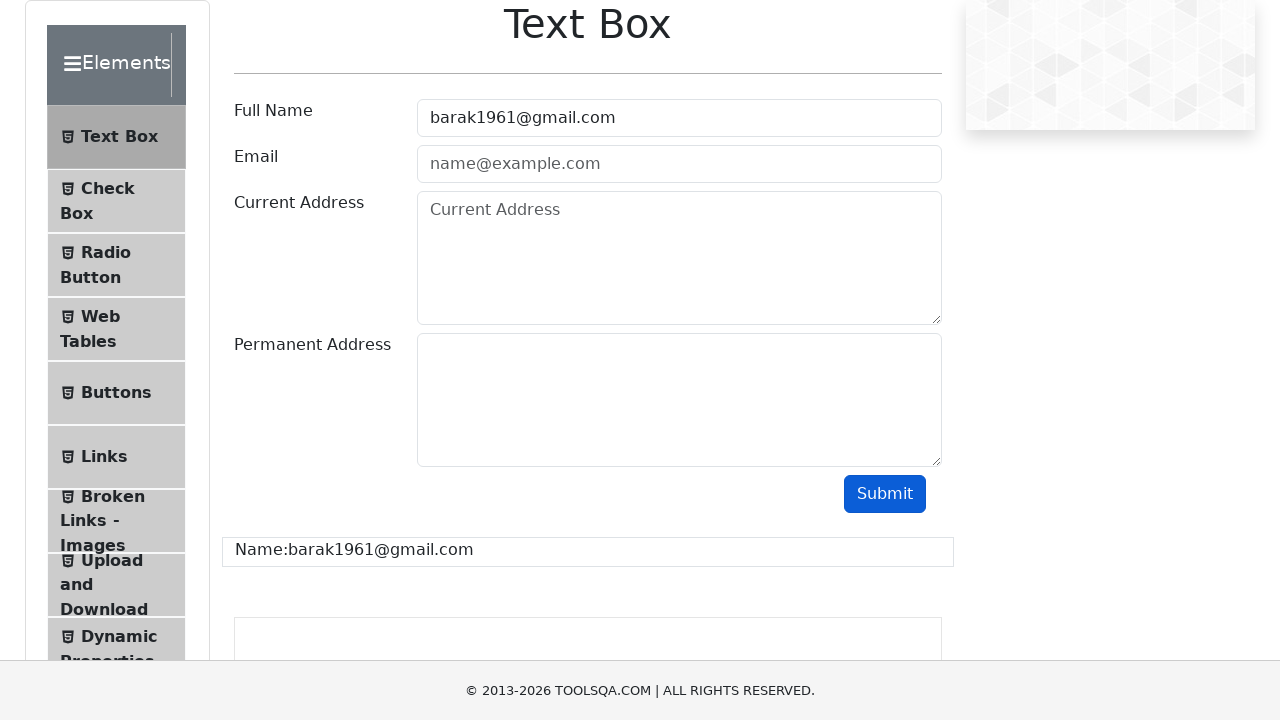

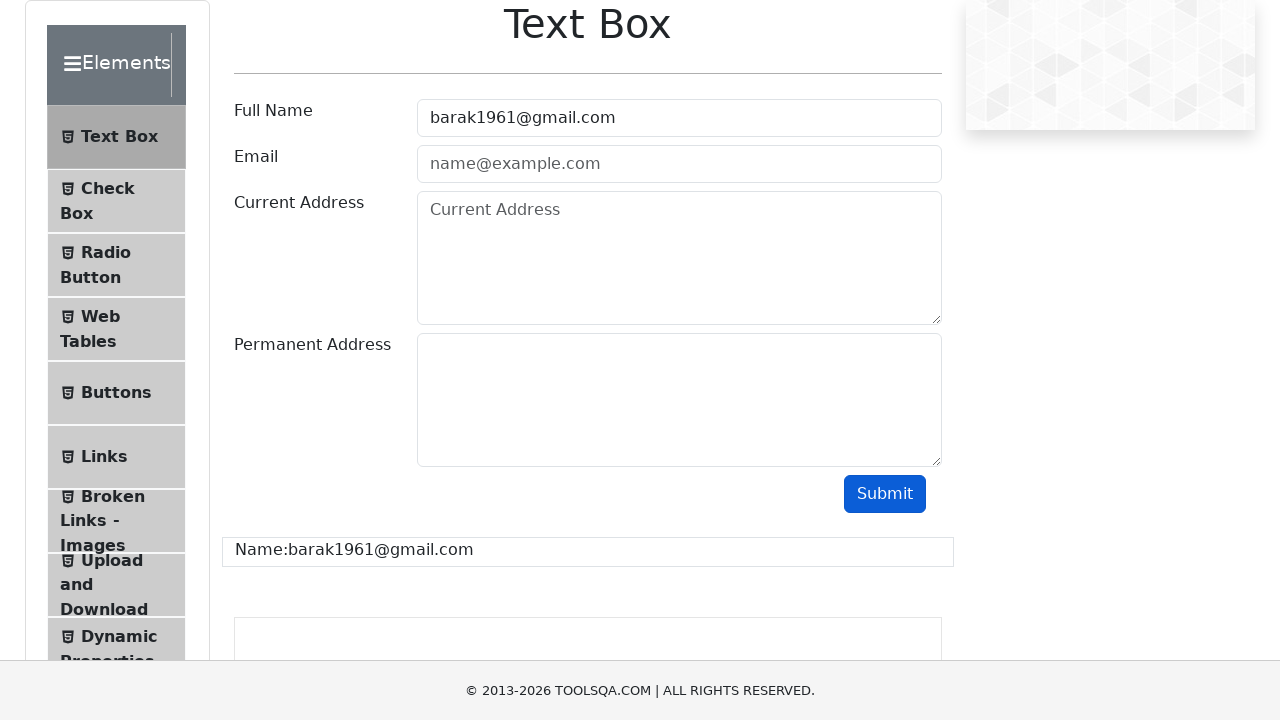